Tests JavaScript alert popup handling by triggering a prompt alert, entering text, and accepting it

Starting URL: https://the-internet.herokuapp.com/javascript_alerts

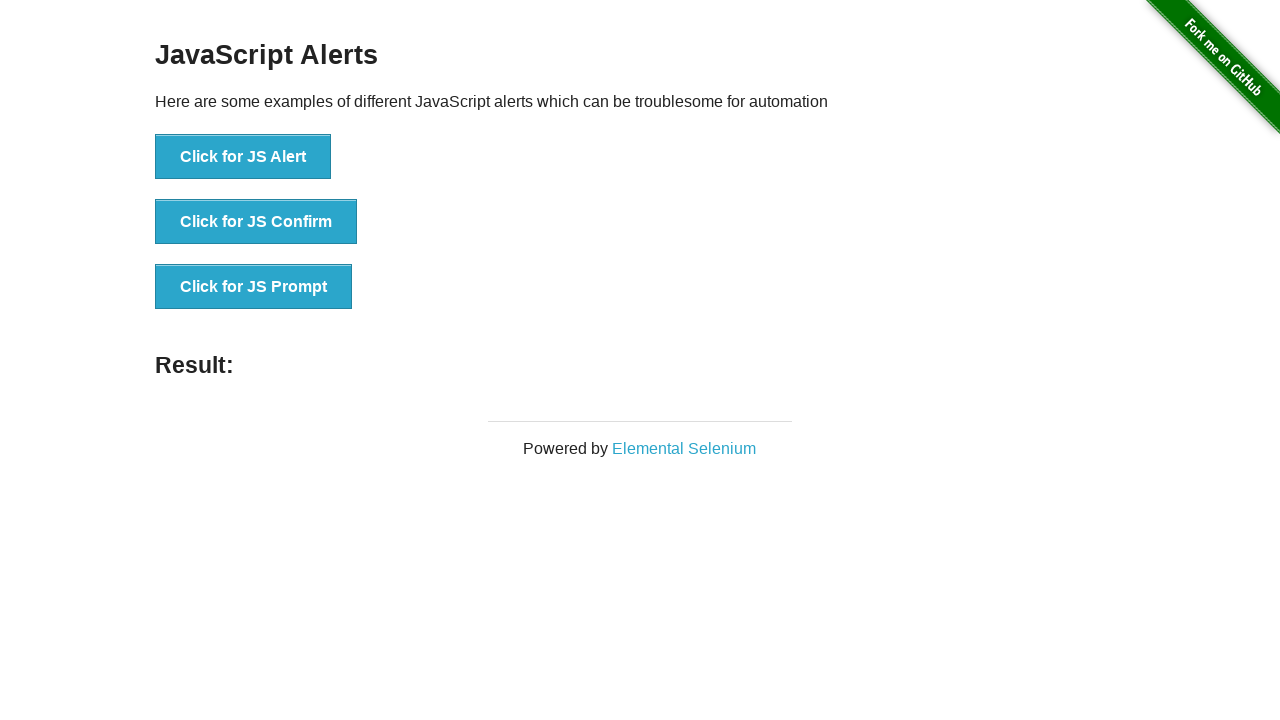

Clicked button to trigger JavaScript prompt alert at (254, 287) on xpath=//button[text()='Click for JS Prompt']
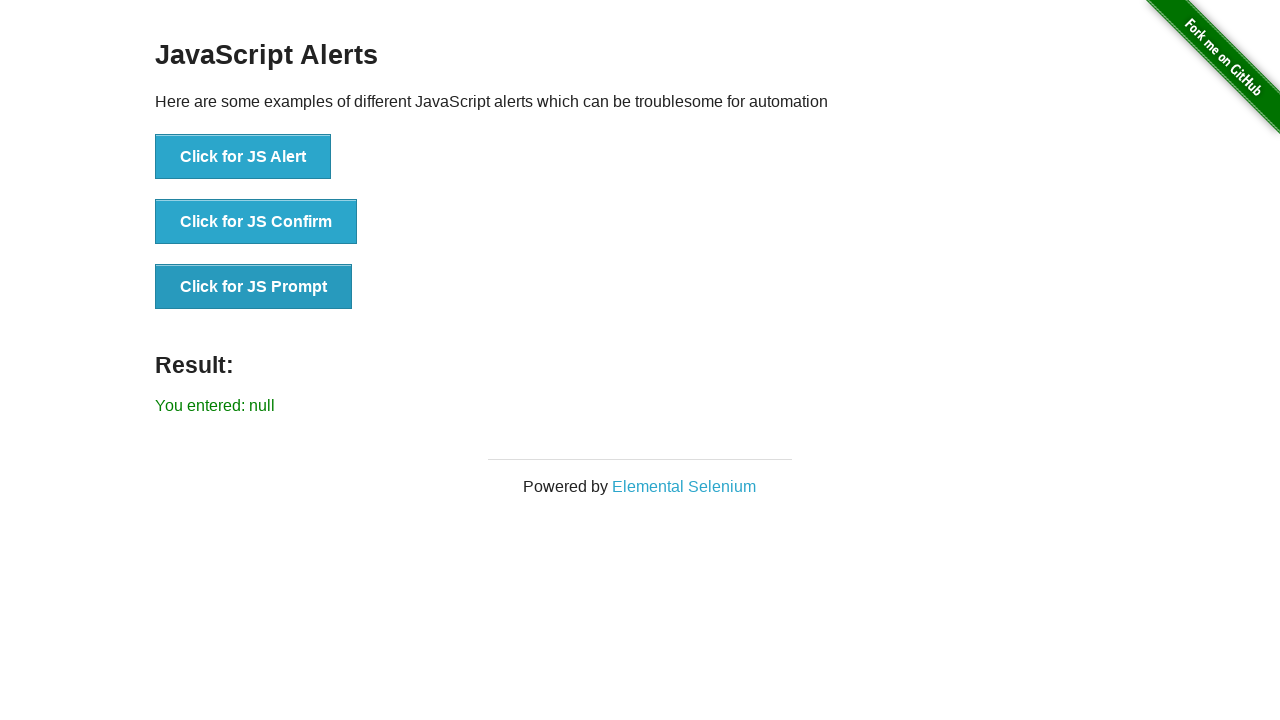

Accepted prompt alert with text 'QSpiders'
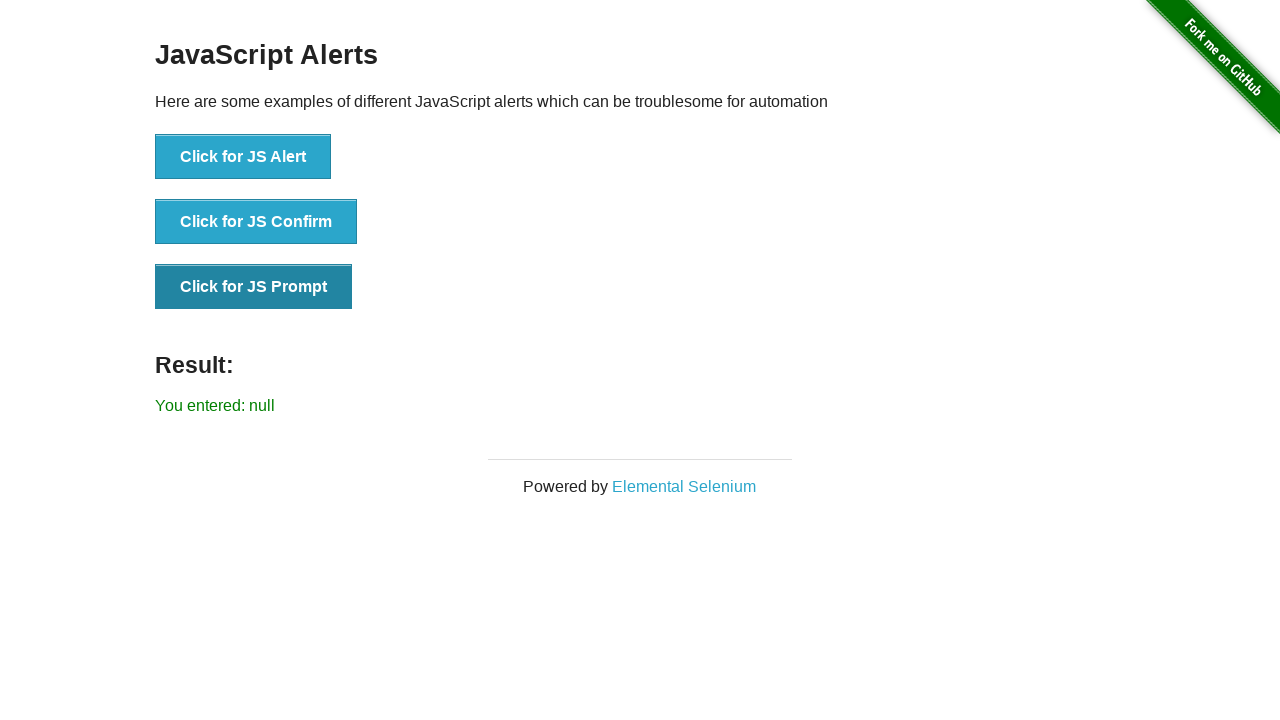

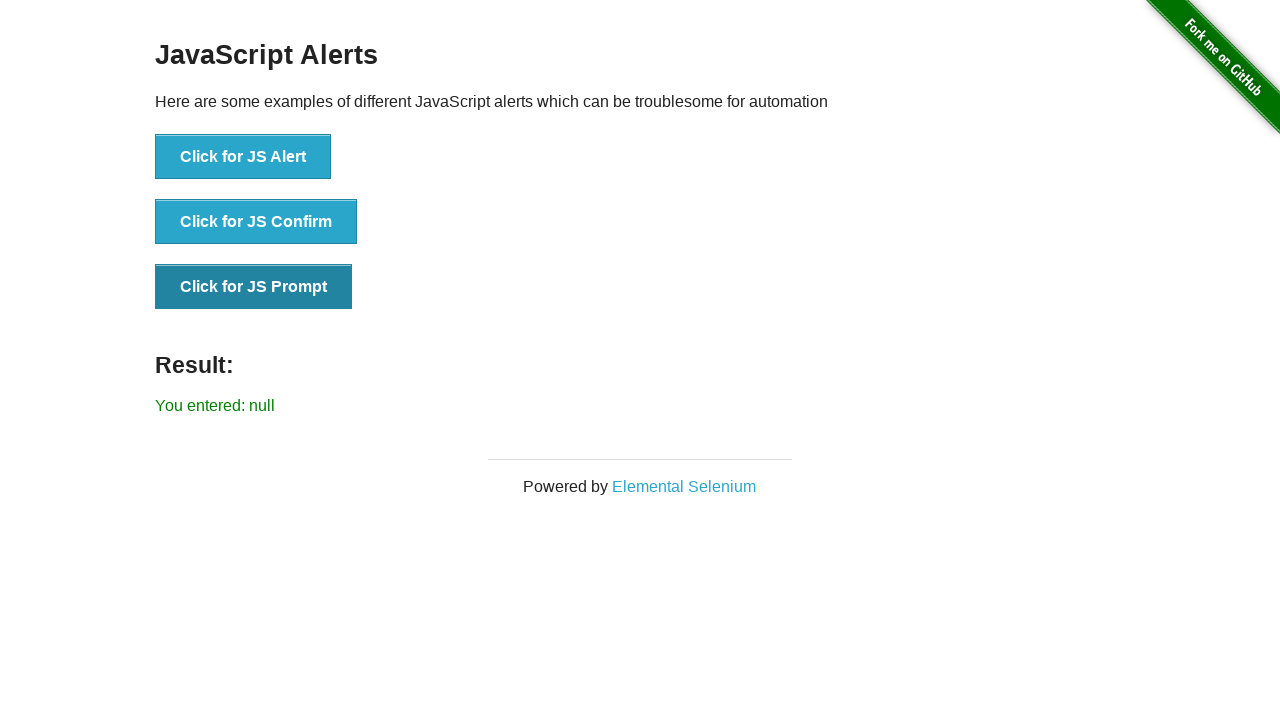